Navigates to Kingstone bookstore's book listing page and verifies that the book product cards are displayed correctly on the page.

Starting URL: https://www.kingstone.com.tw/book/pb/?buy=b1&page=1

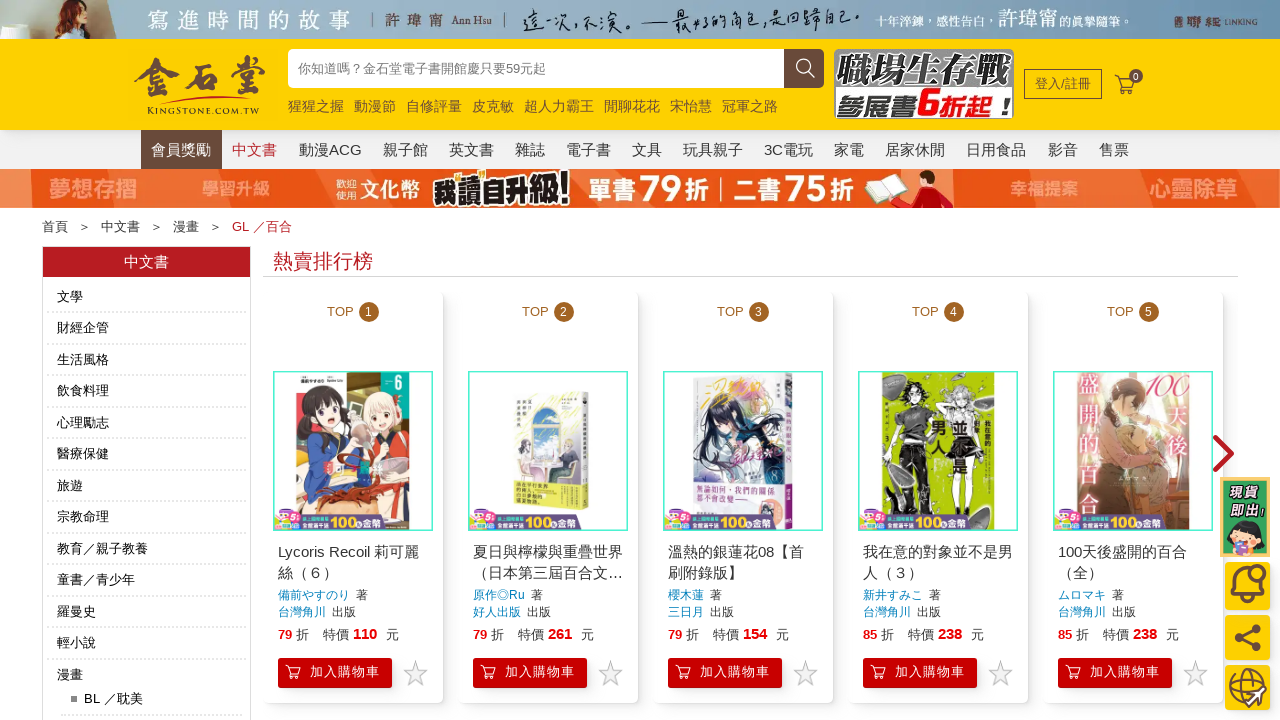

Main display container (#displayCSS) loaded
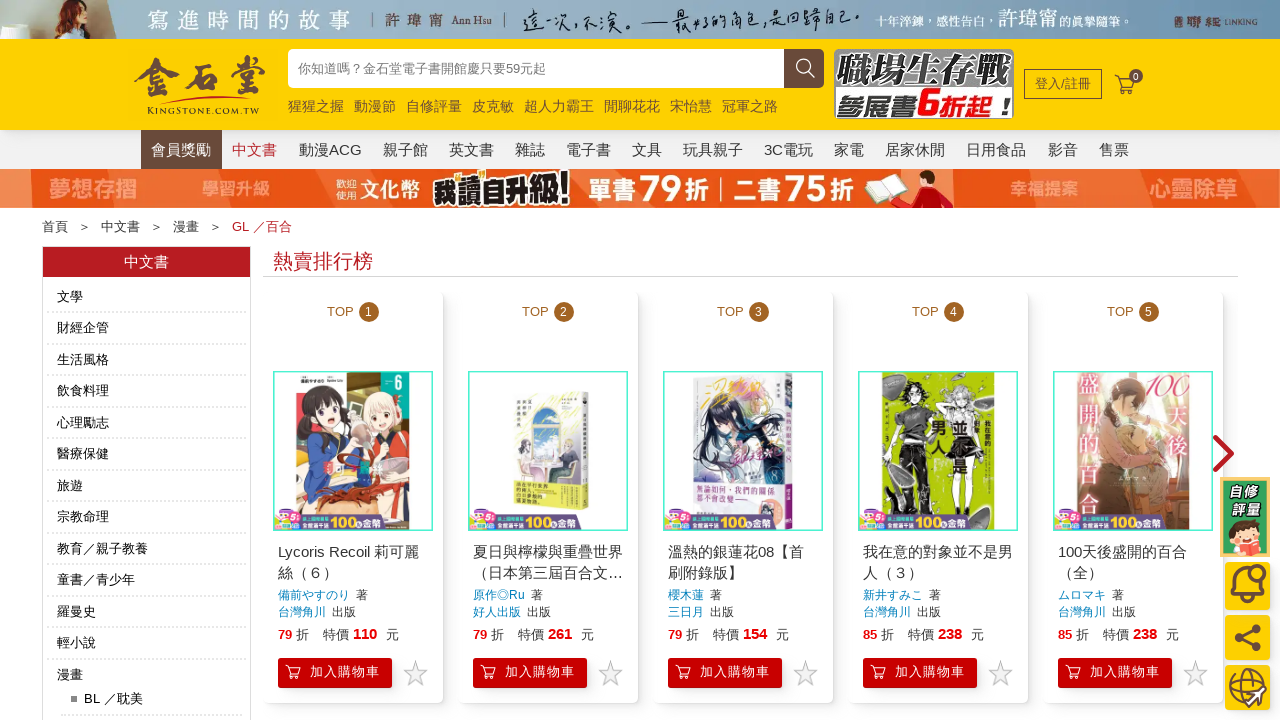

Book product cards (.mod_prod_card) are now visible
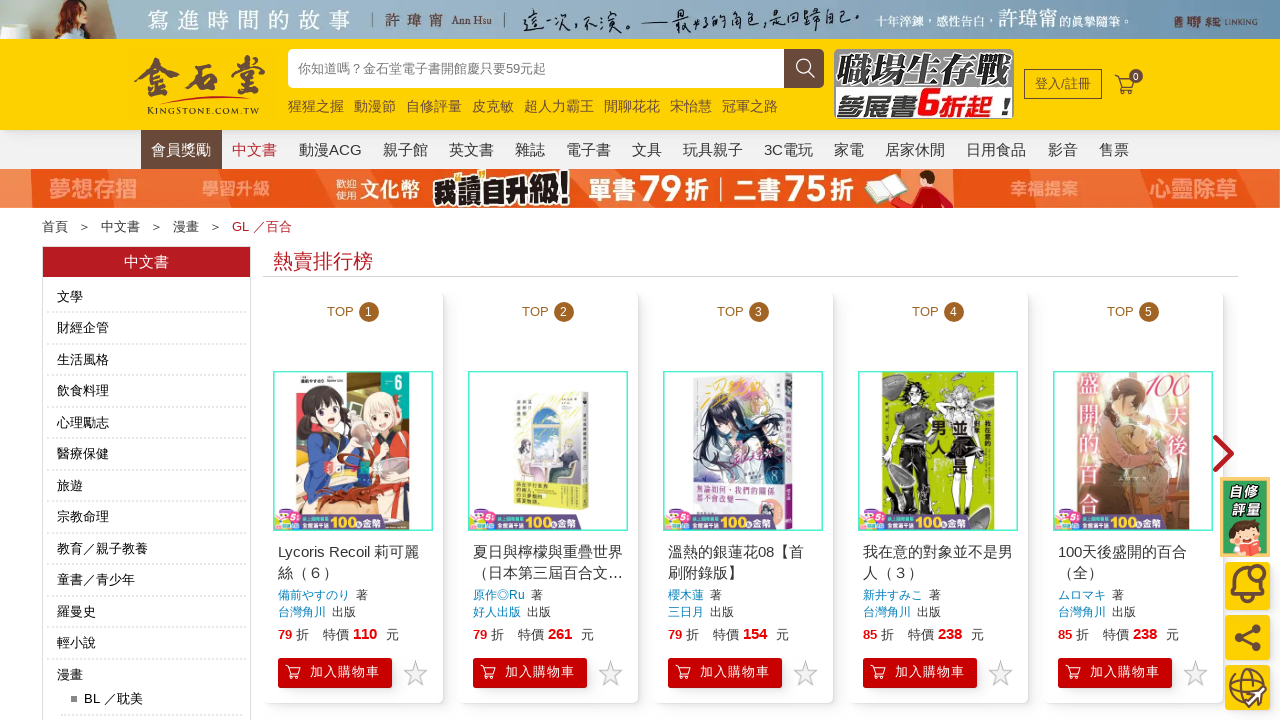

Book titles (h3.pdnamebox a) verified and present in product cards
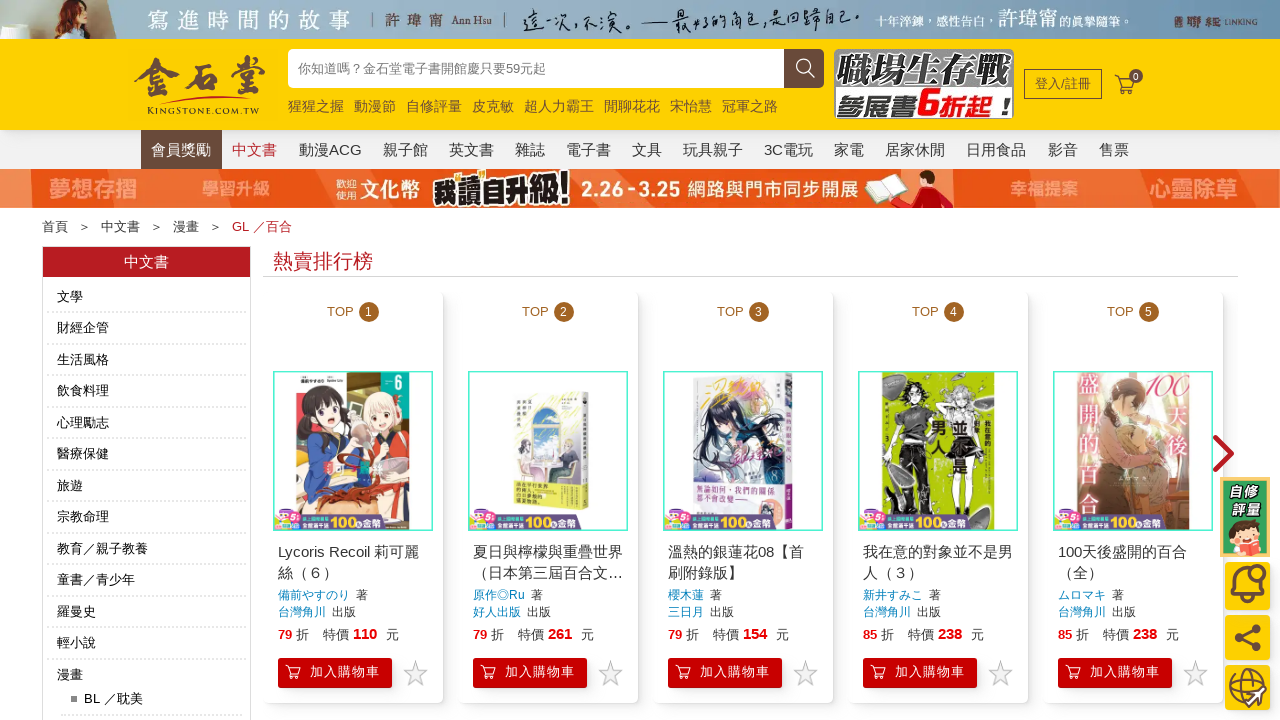

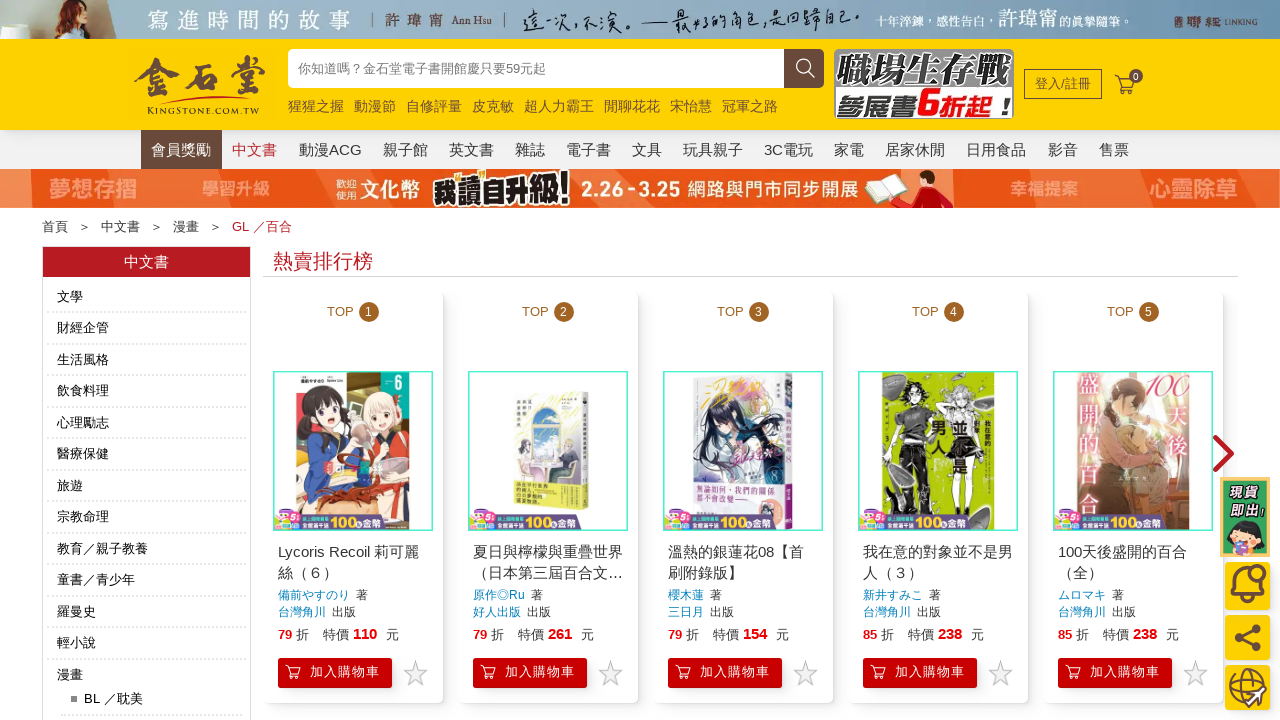